Automates filling out a survey form on wjx.cn by randomly selecting radio buttons, checkboxes, and filling text fields, then submitting the form with smart verification handling

Starting URL: https://www.wjx.cn/vm/hiQpVeR.aspx

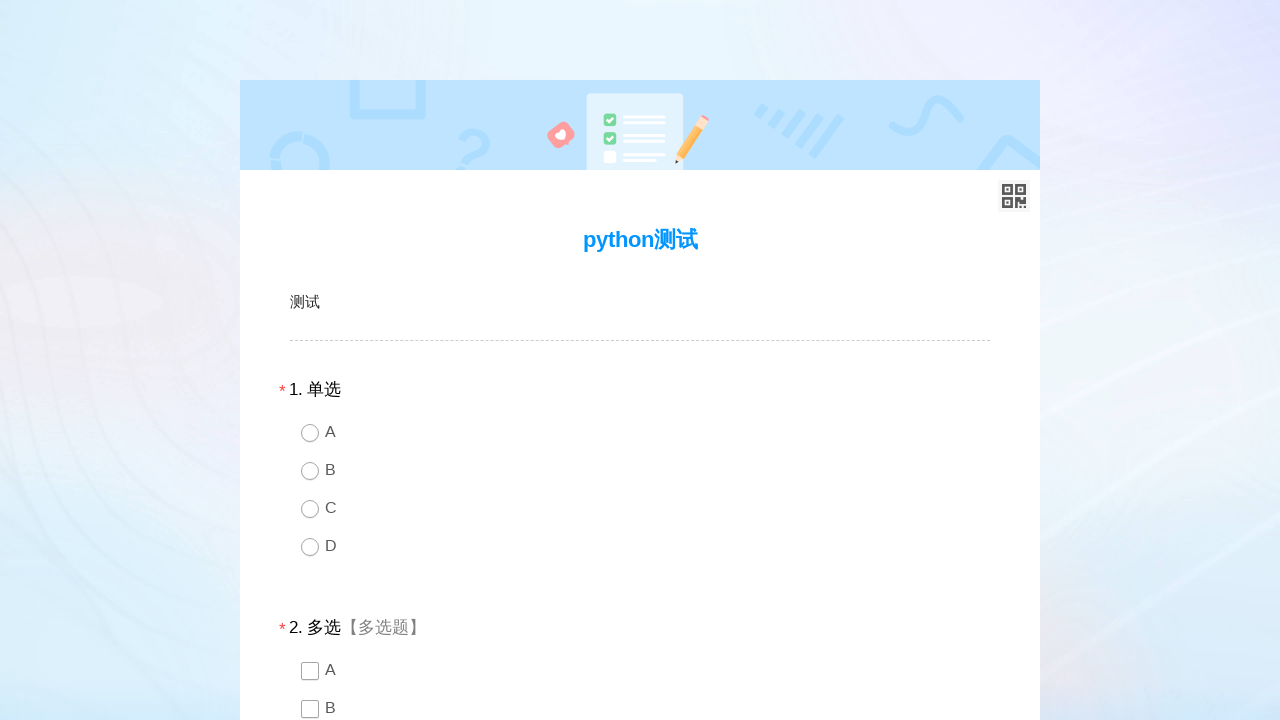

Located all single choice question groups
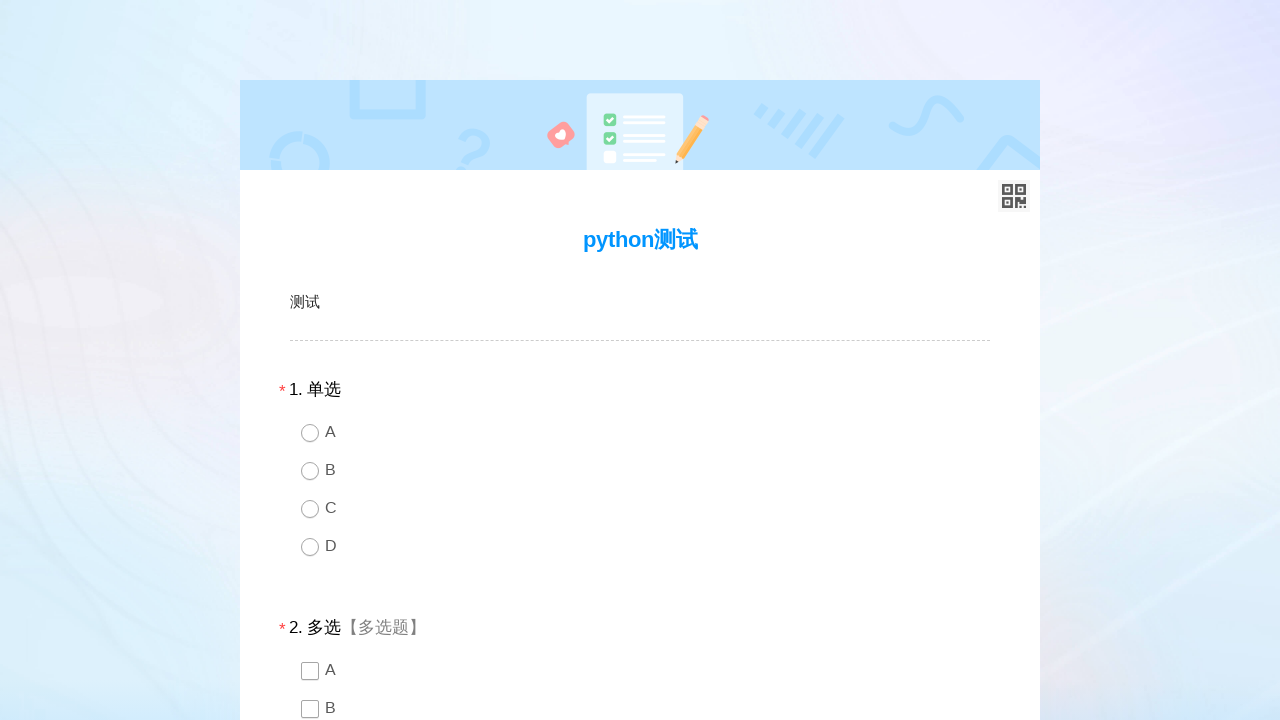

Selected random radio button for single choice question
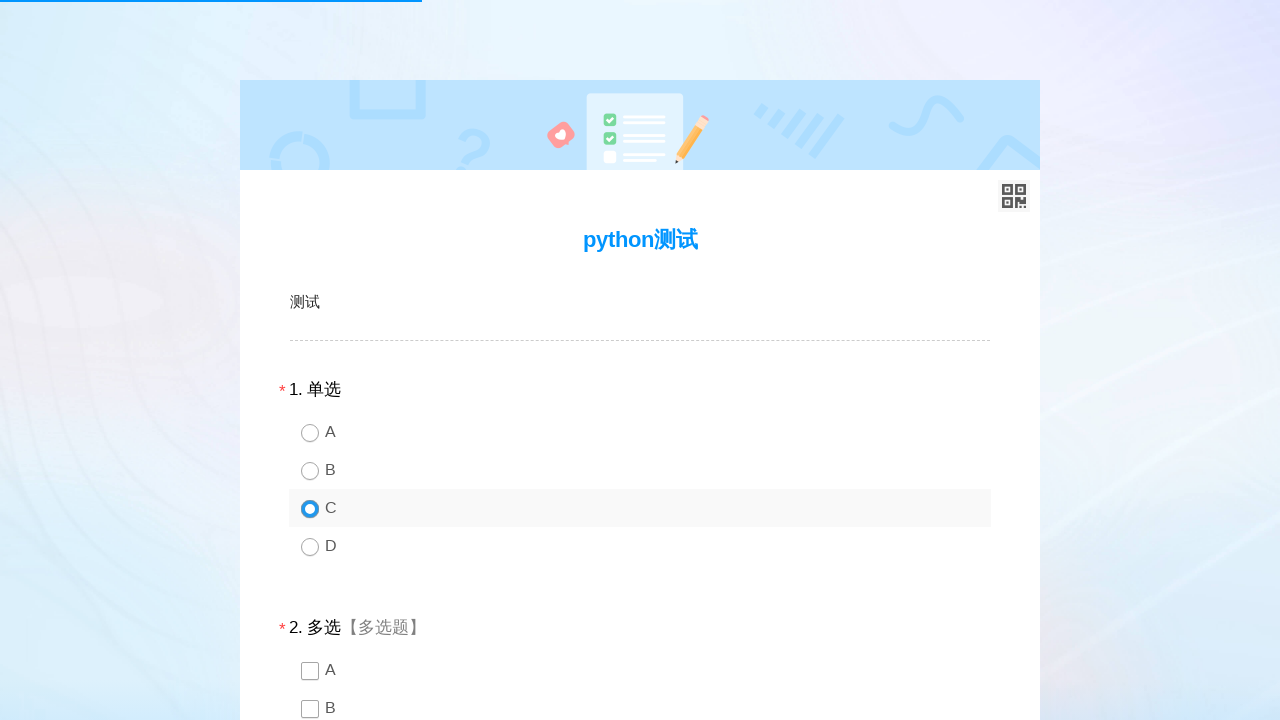

Located all multiple choice question groups
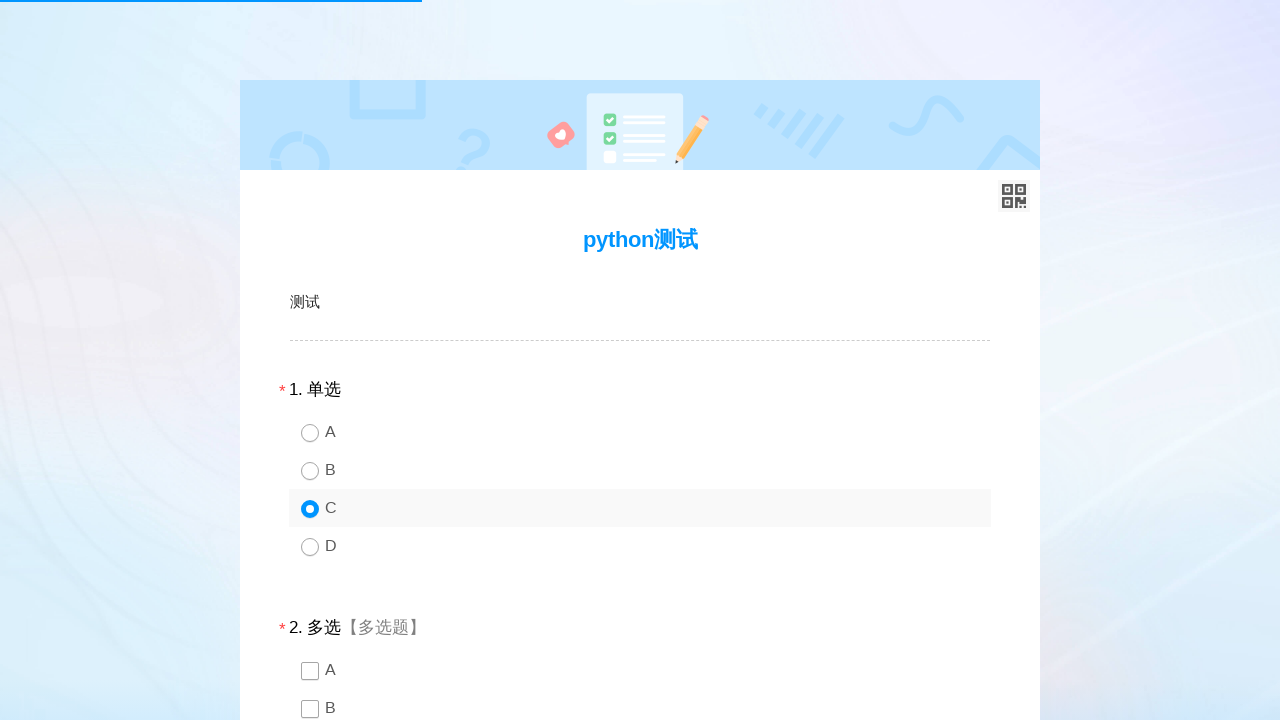

Selected checkbox option for multiple choice question
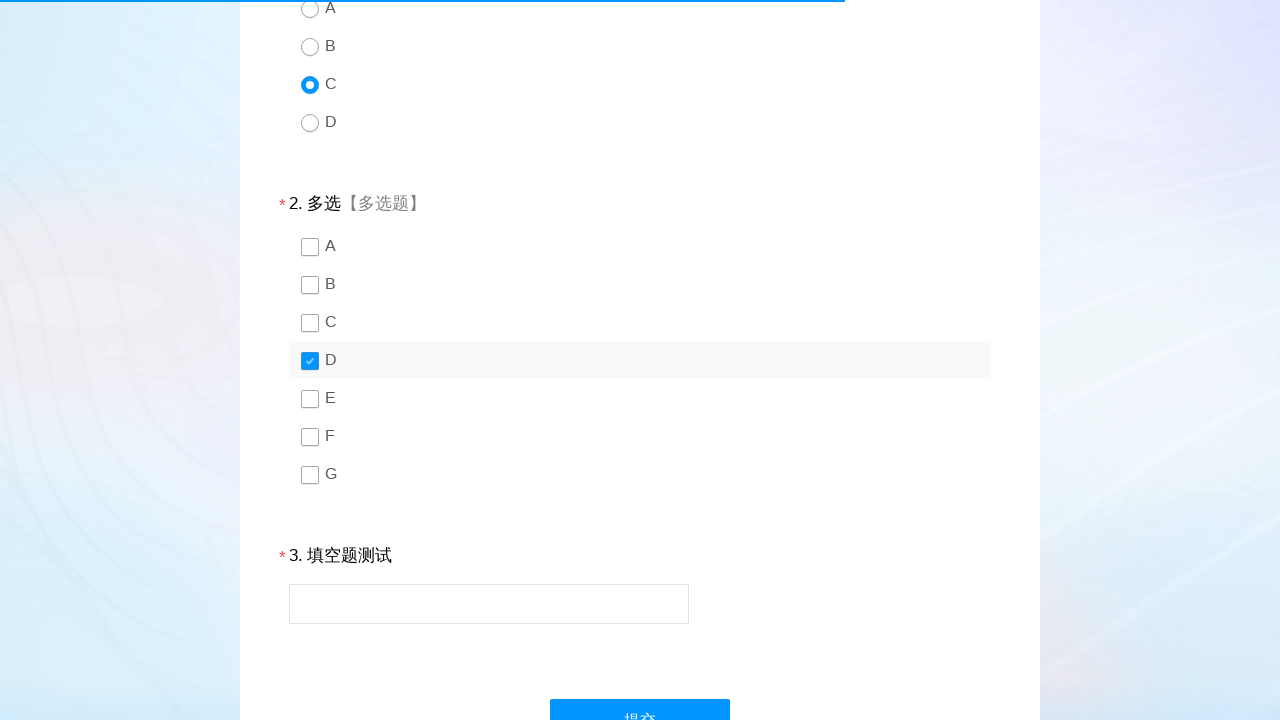

Selected checkbox option for multiple choice question
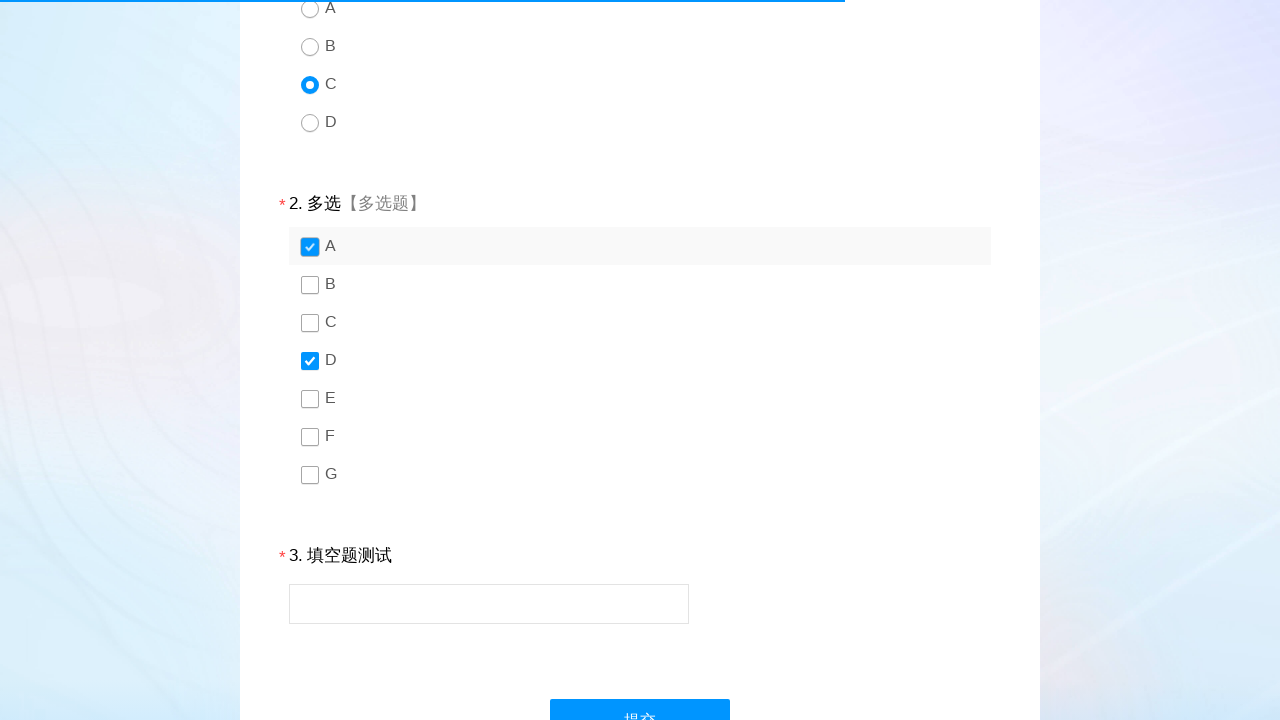

Selected checkbox option for multiple choice question
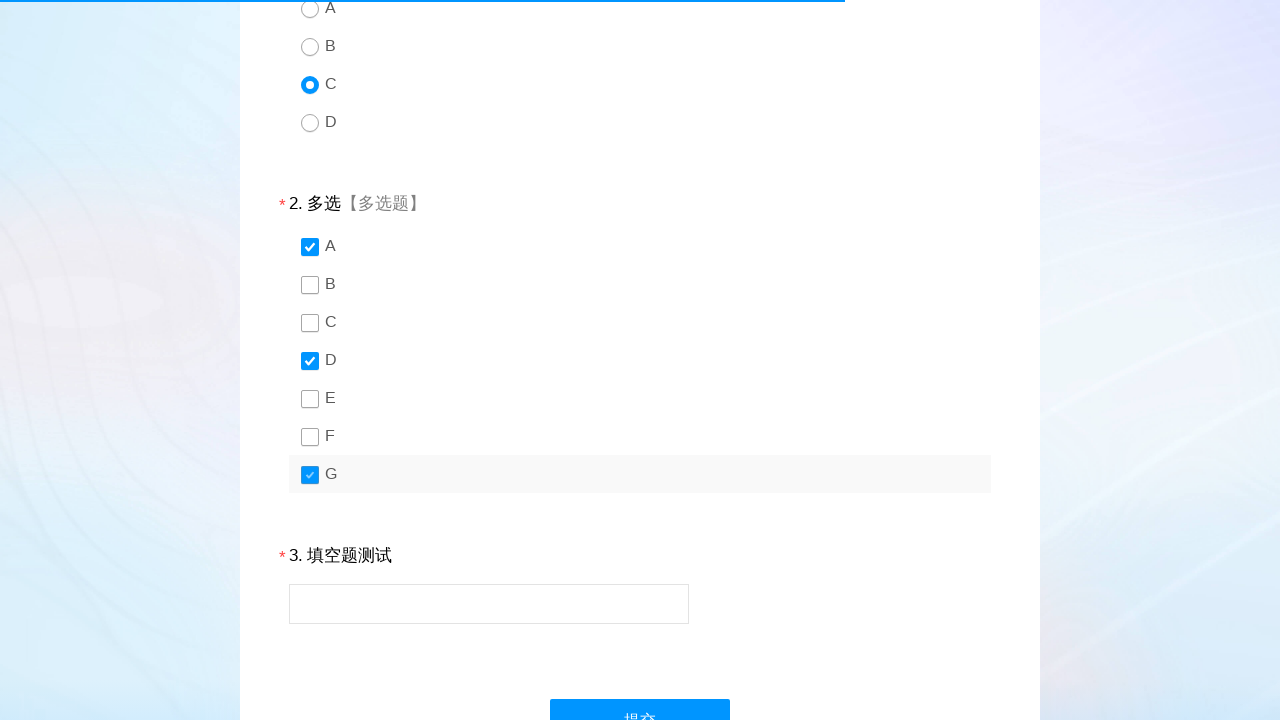

Scrolled page down to 600px
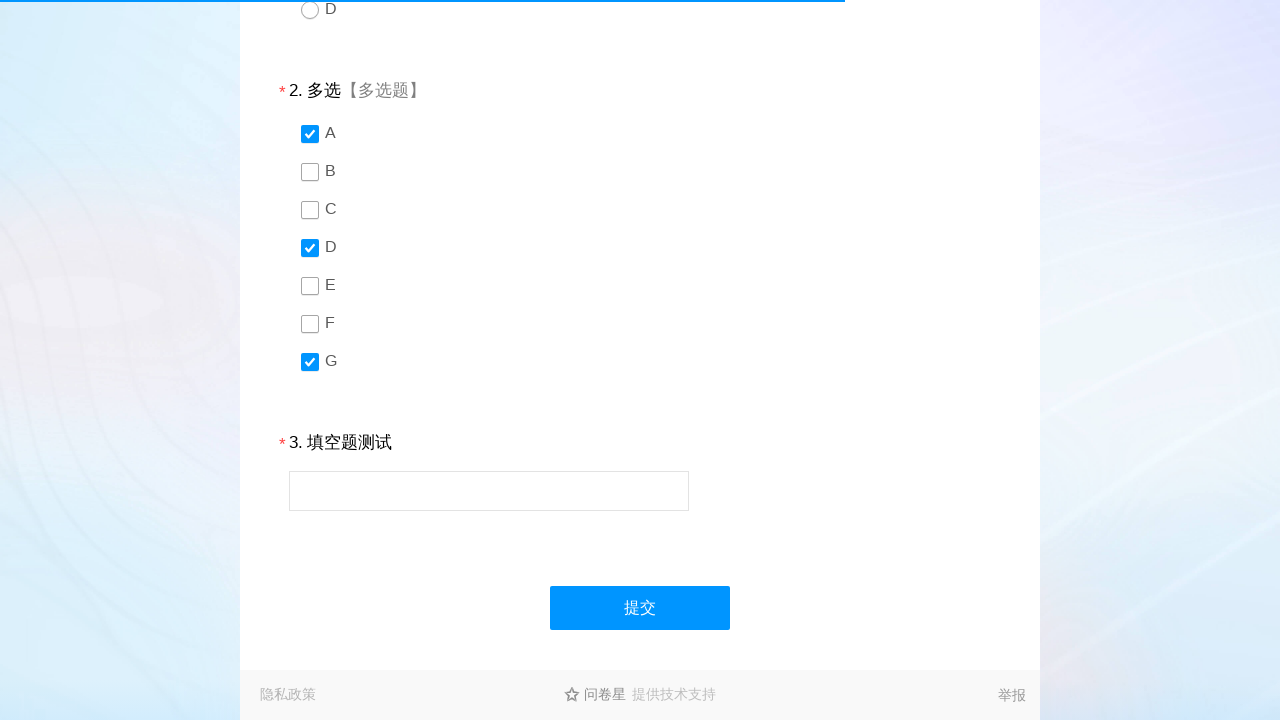

Filled text field with: 填空题随机填写文本 on #q3
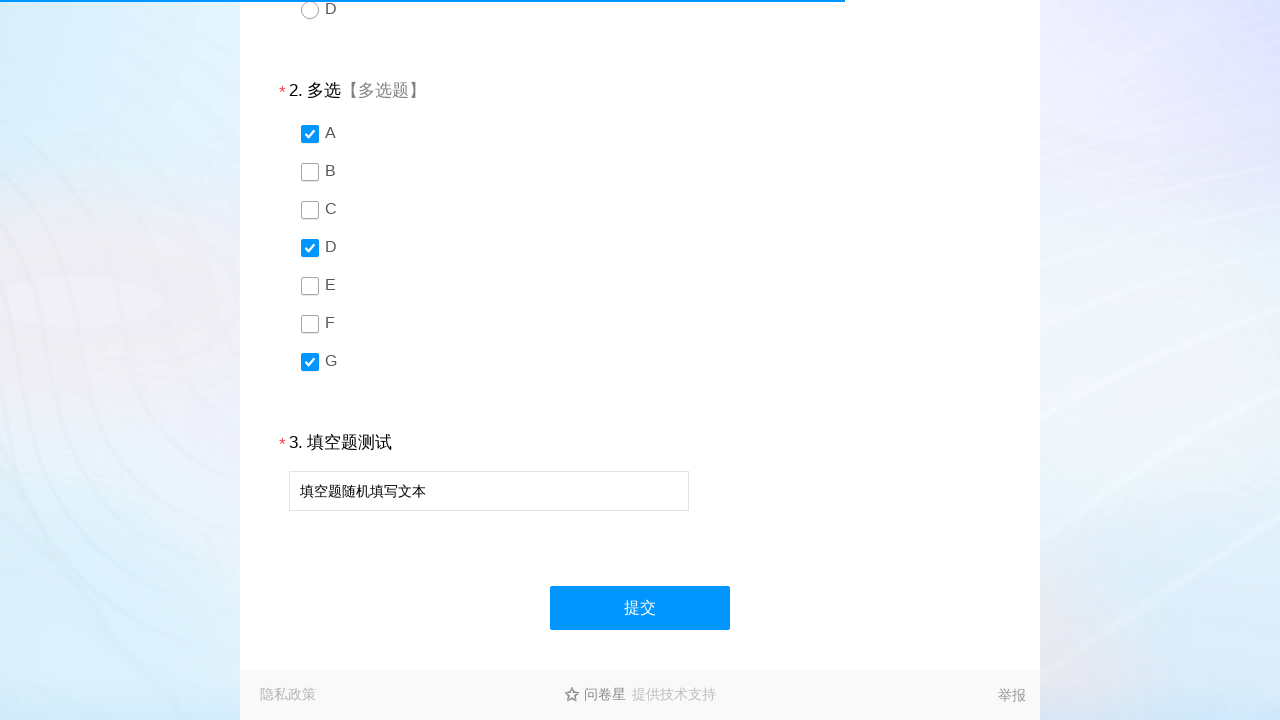

Clicked form submit button at (640, 608) on #ctlNext
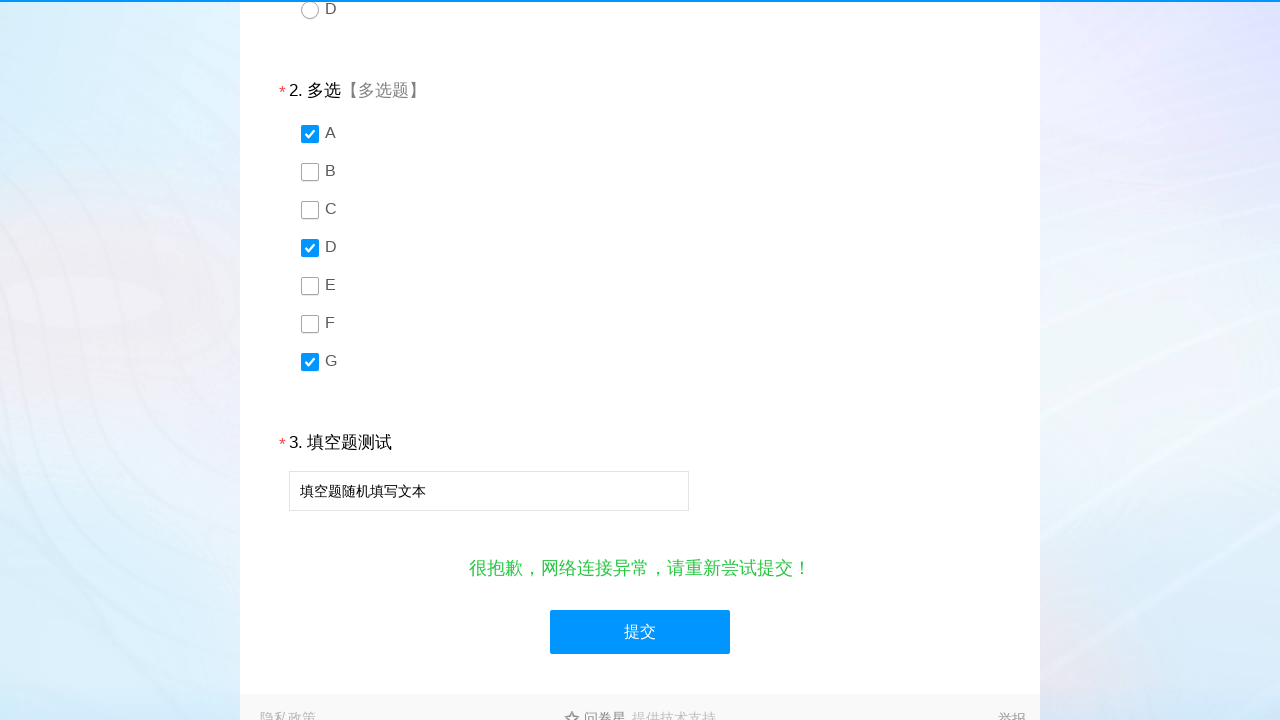

No verification dialog required
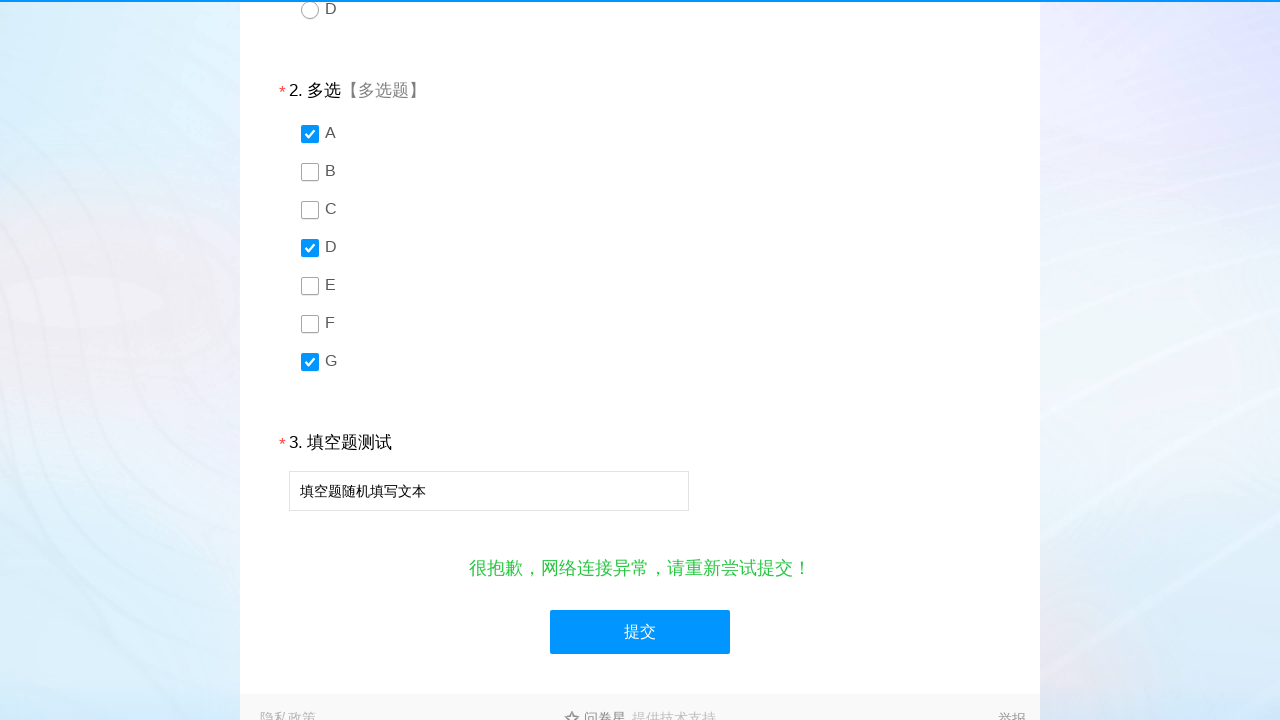

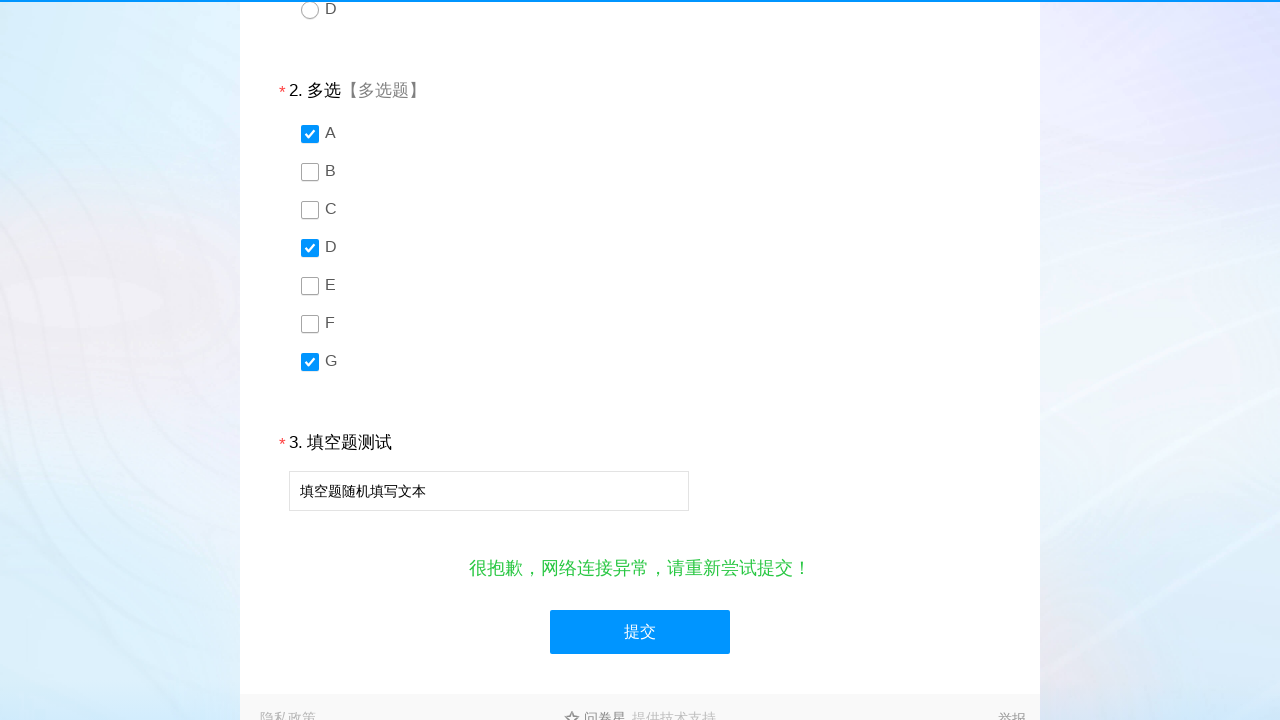